Tests input field functionality by entering a value, clearing it, and entering a new value on the Heroku test app inputs page

Starting URL: http://the-internet.herokuapp.com/inputs

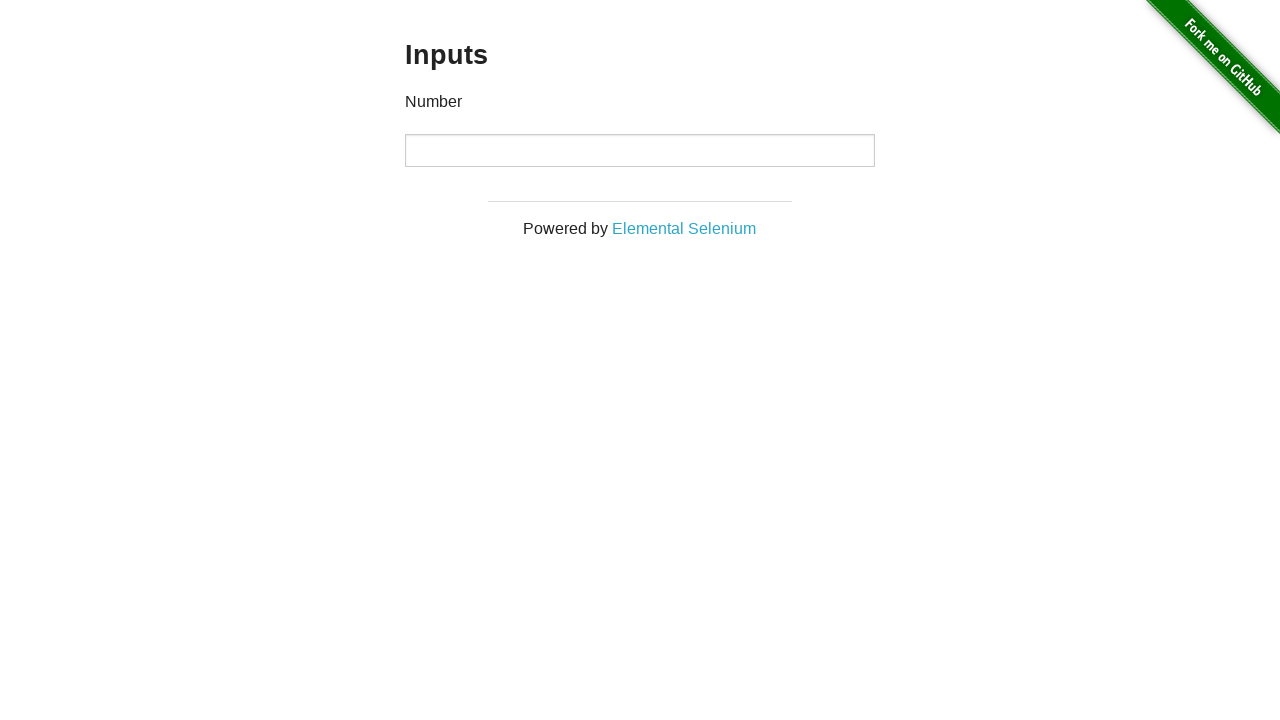

Filled input field with '1000' on input
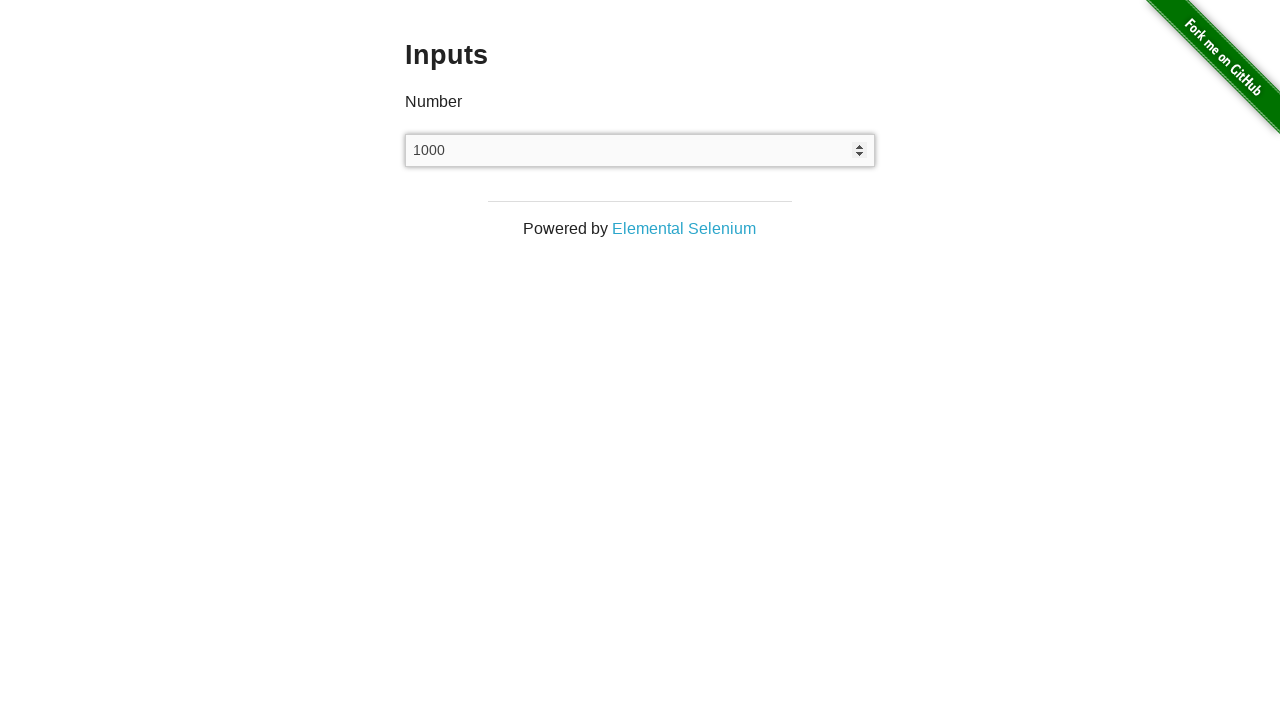

Cleared the input field on input
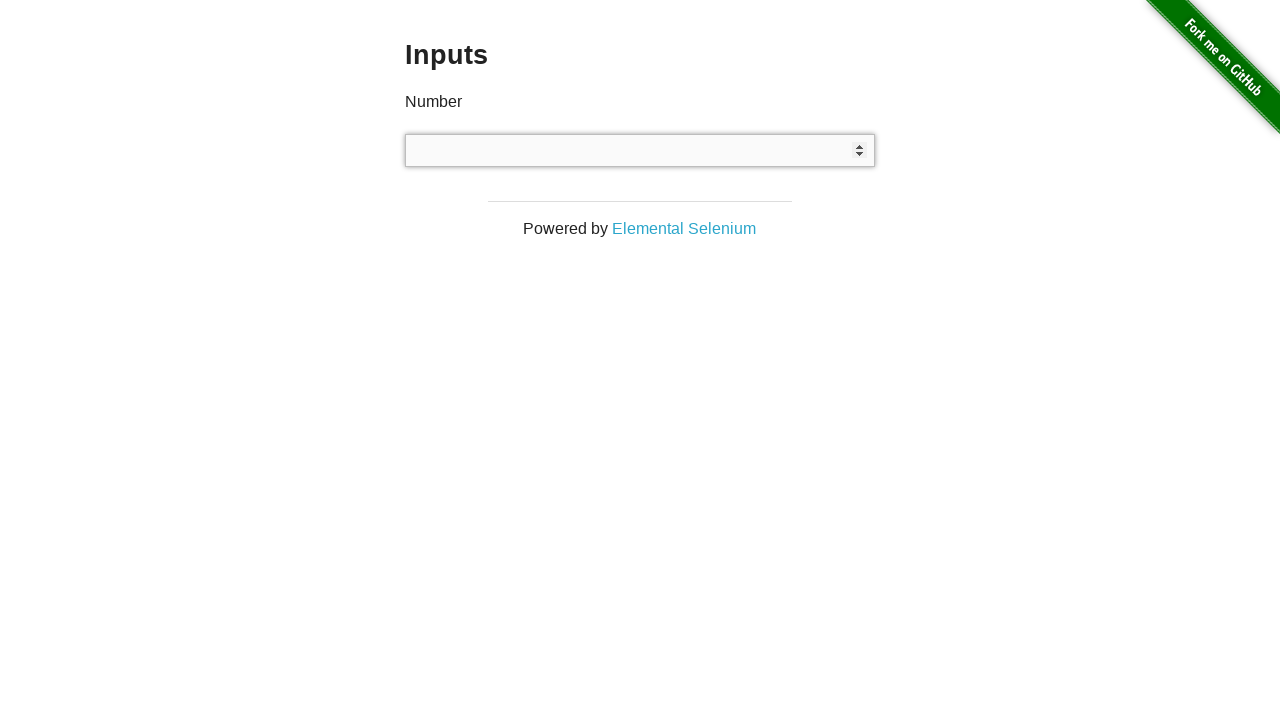

Filled input field with '999' on input
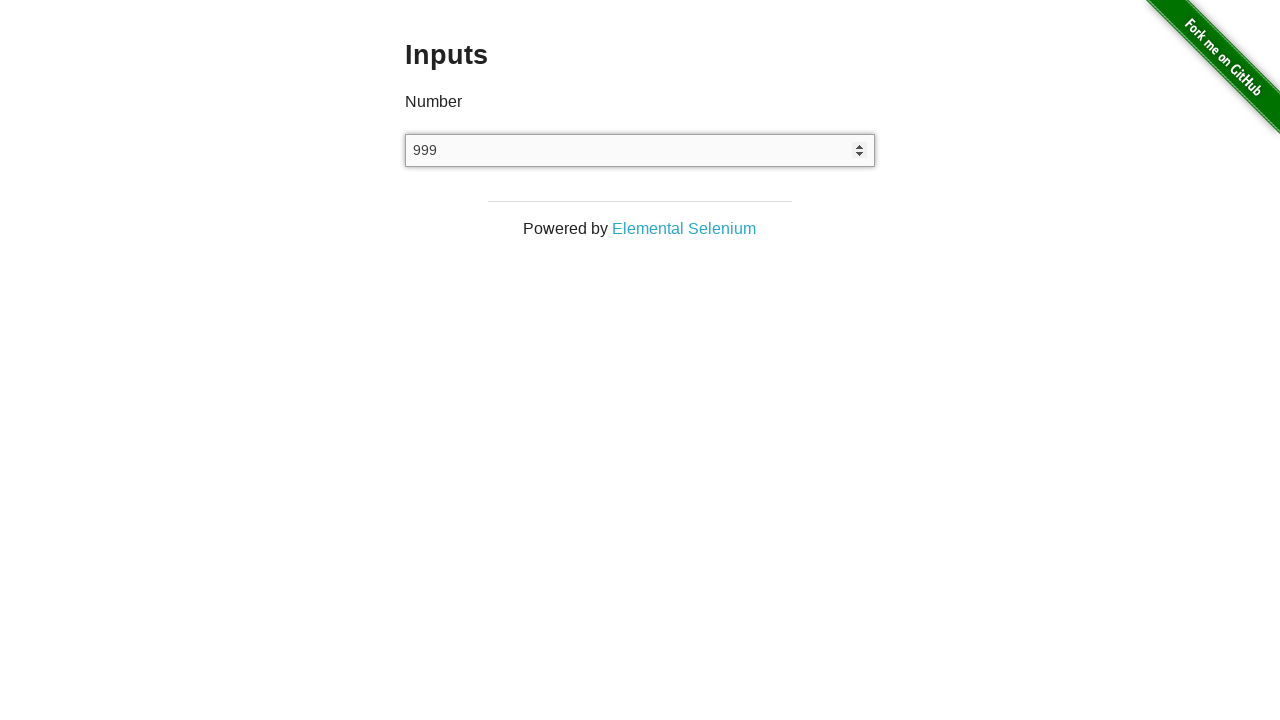

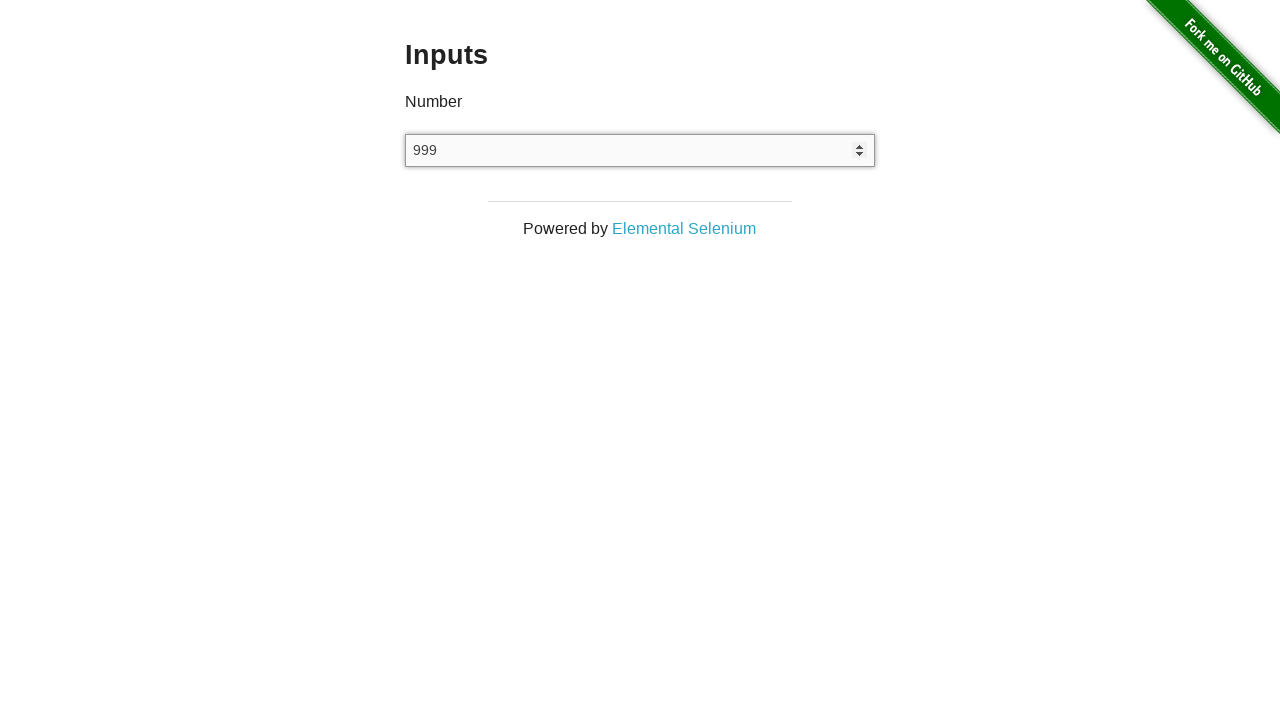